Tests that a todo item is removed when edited to an empty string

Starting URL: https://demo.playwright.dev/todomvc

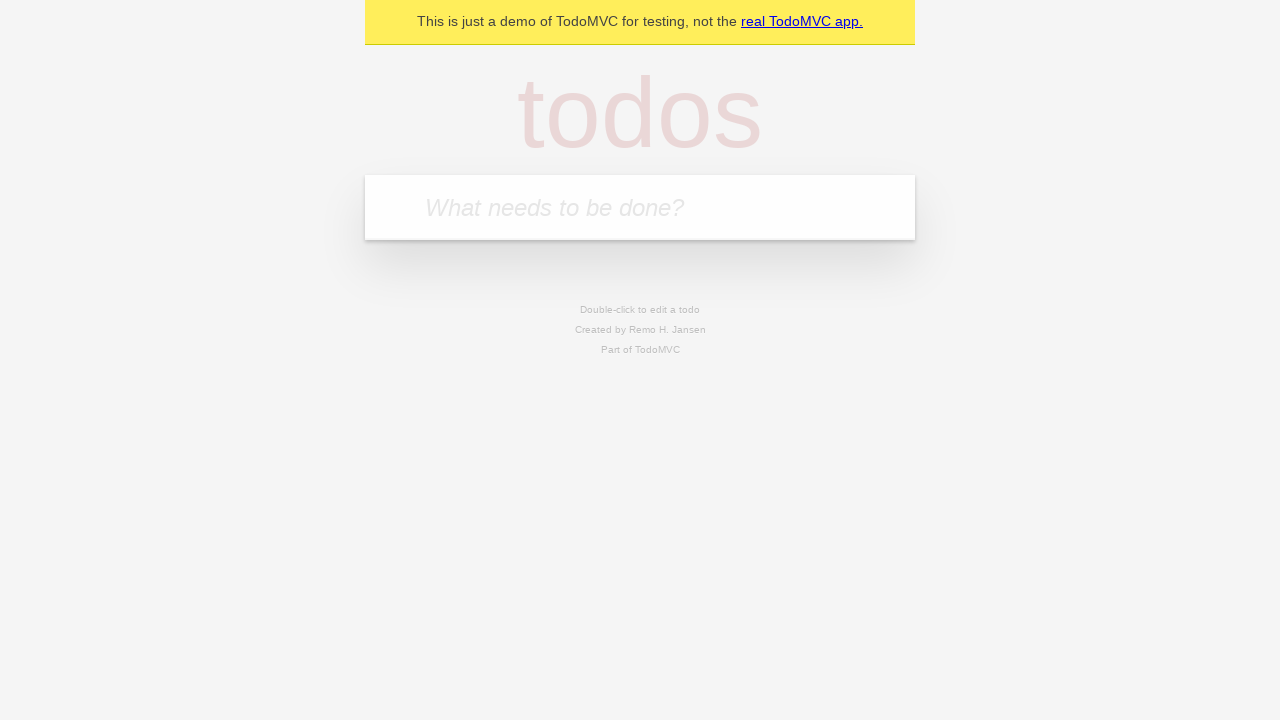

Filled first todo item with 'buy some cheese' on internal:attr=[placeholder="What needs to be done?"i]
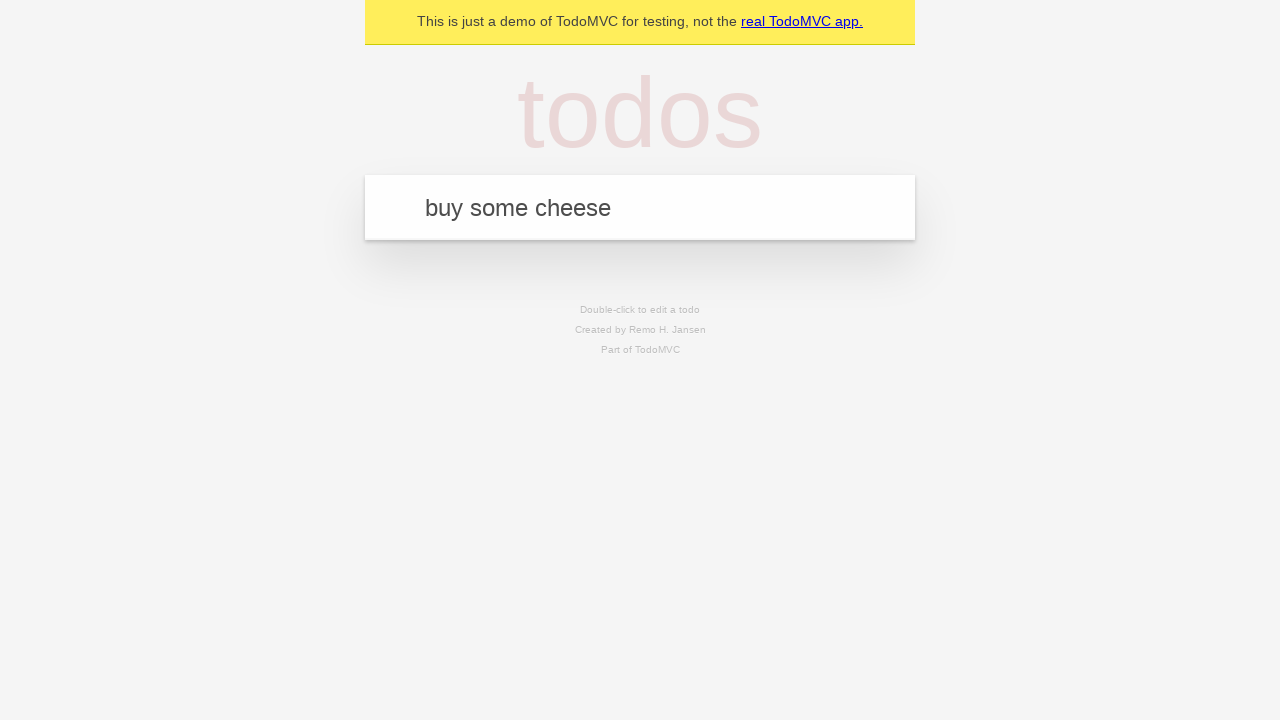

Pressed Enter to add first todo item on internal:attr=[placeholder="What needs to be done?"i]
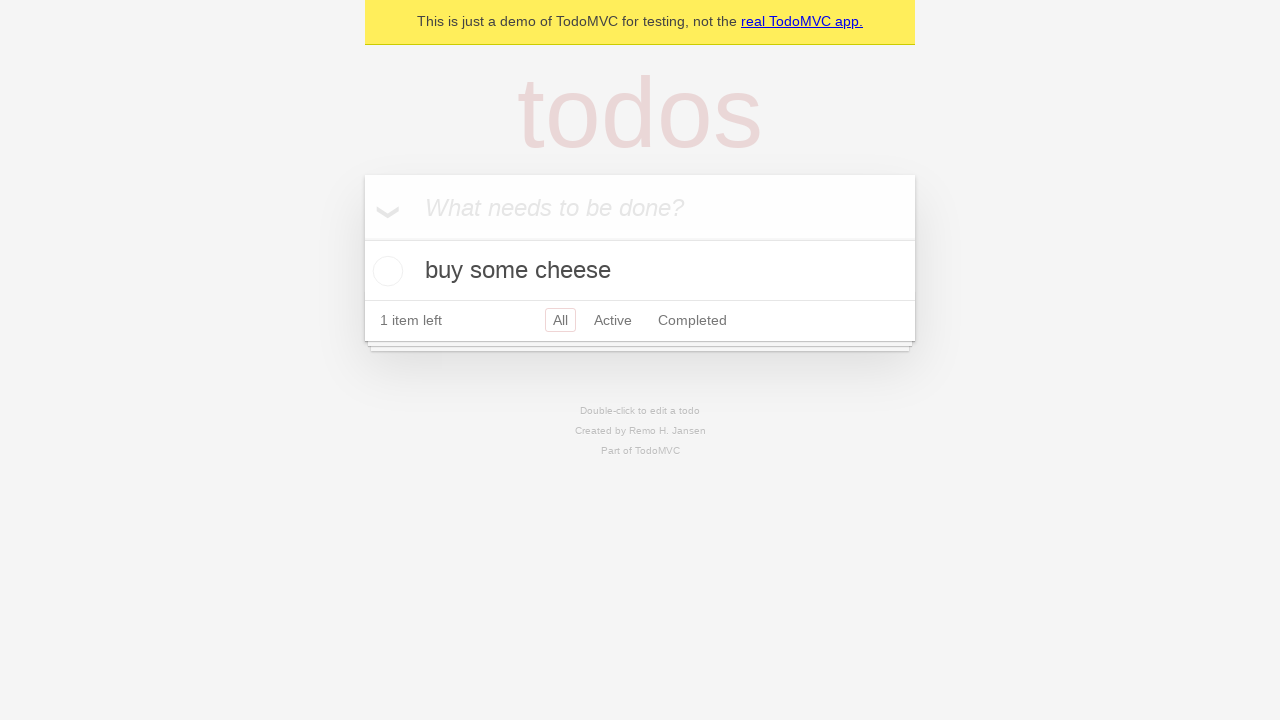

Filled second todo item with 'feed the cat' on internal:attr=[placeholder="What needs to be done?"i]
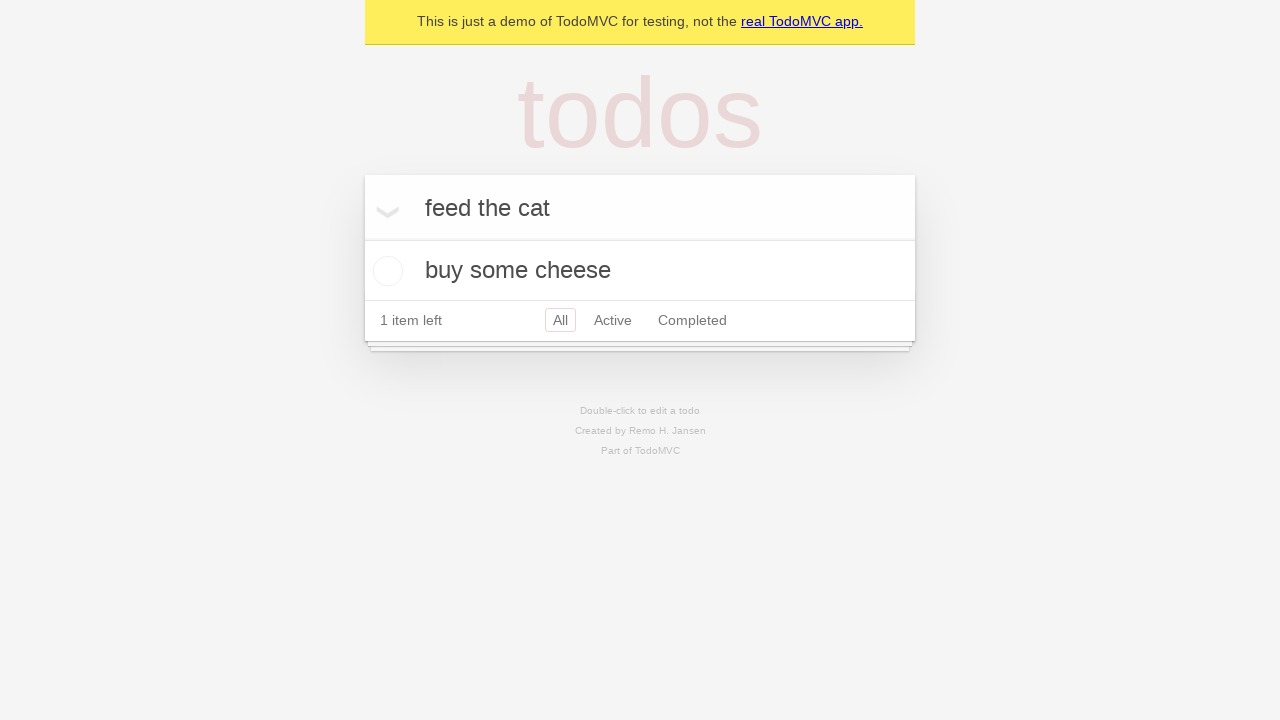

Pressed Enter to add second todo item on internal:attr=[placeholder="What needs to be done?"i]
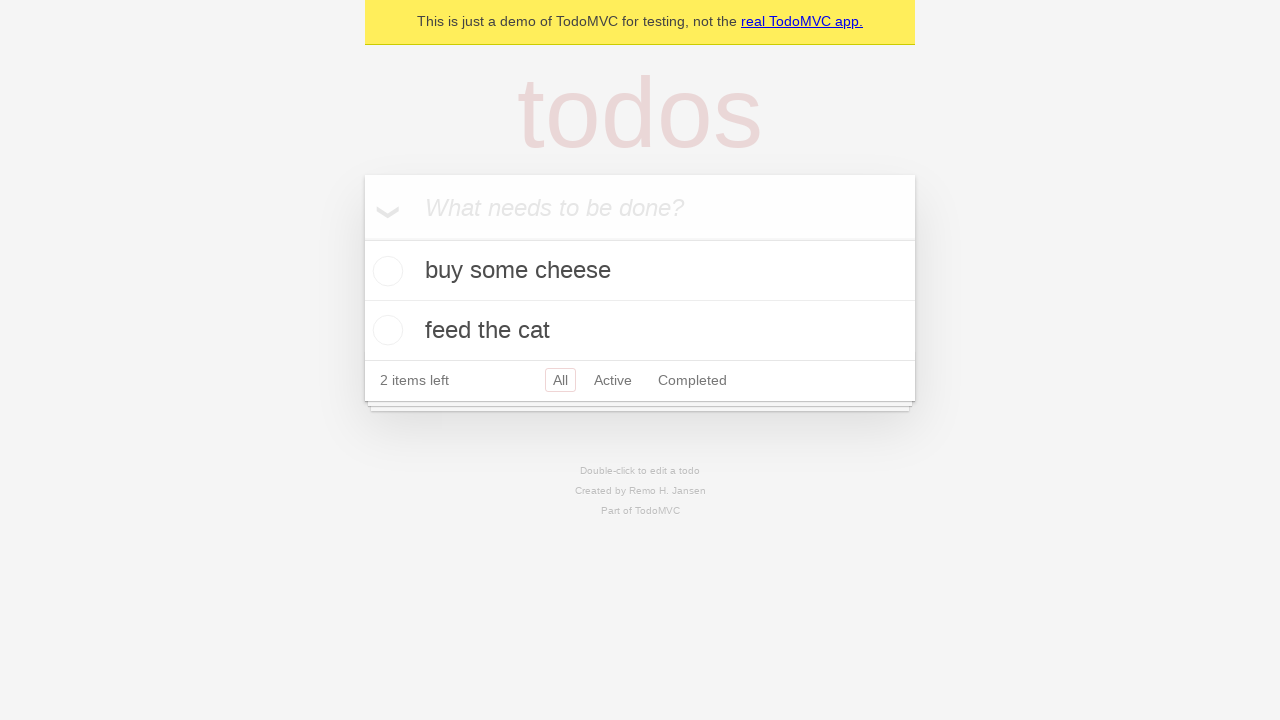

Filled third todo item with 'book a doctors appointment' on internal:attr=[placeholder="What needs to be done?"i]
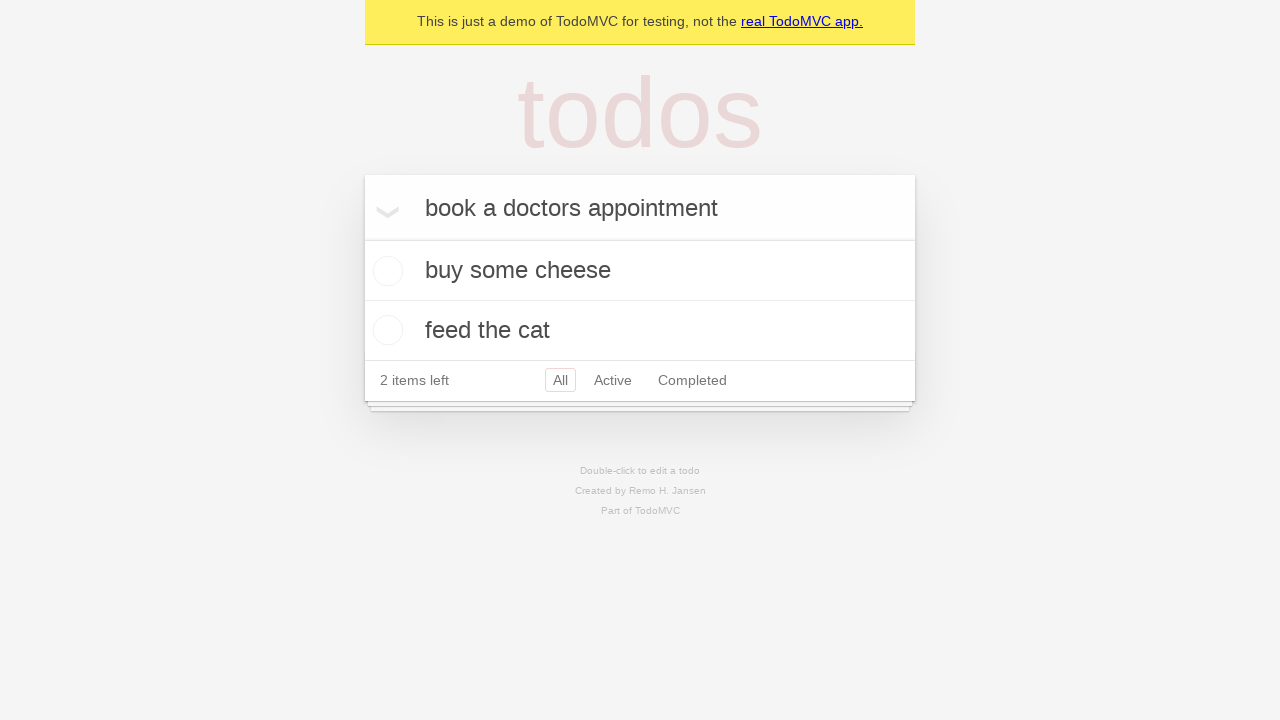

Pressed Enter to add third todo item on internal:attr=[placeholder="What needs to be done?"i]
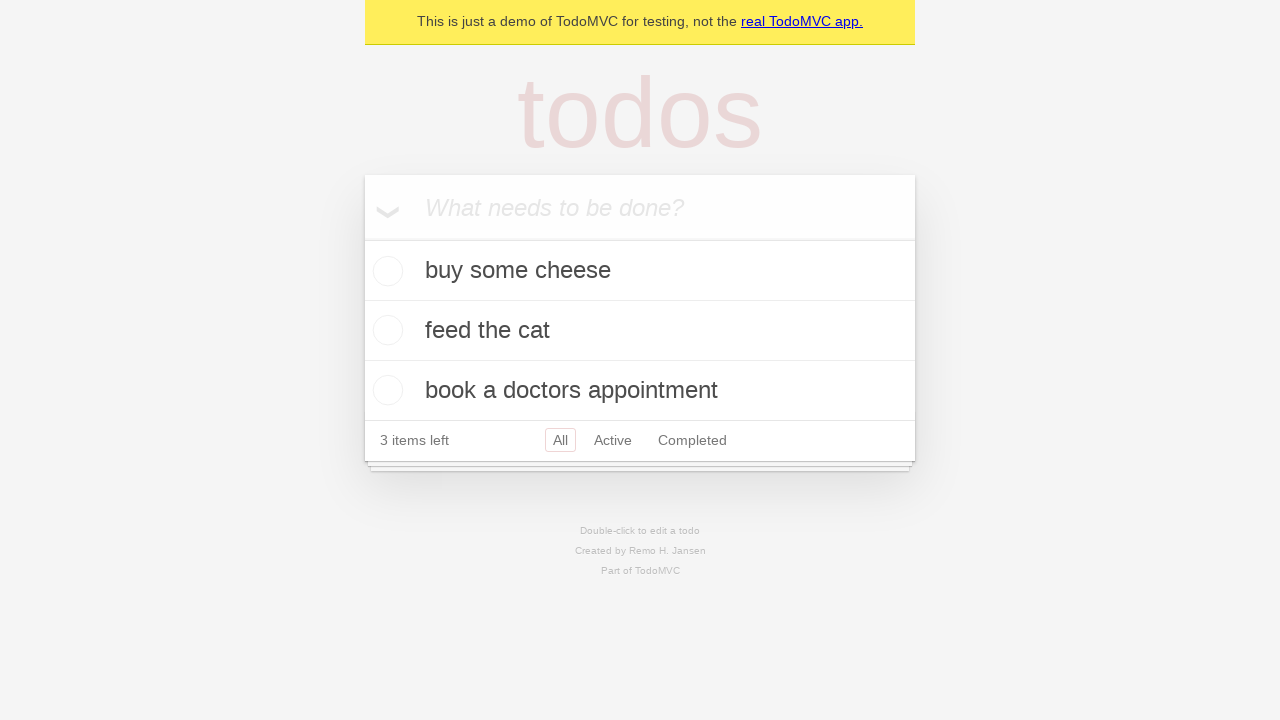

Double-clicked second todo item to enter edit mode at (640, 331) on .todo-list li >> nth=1
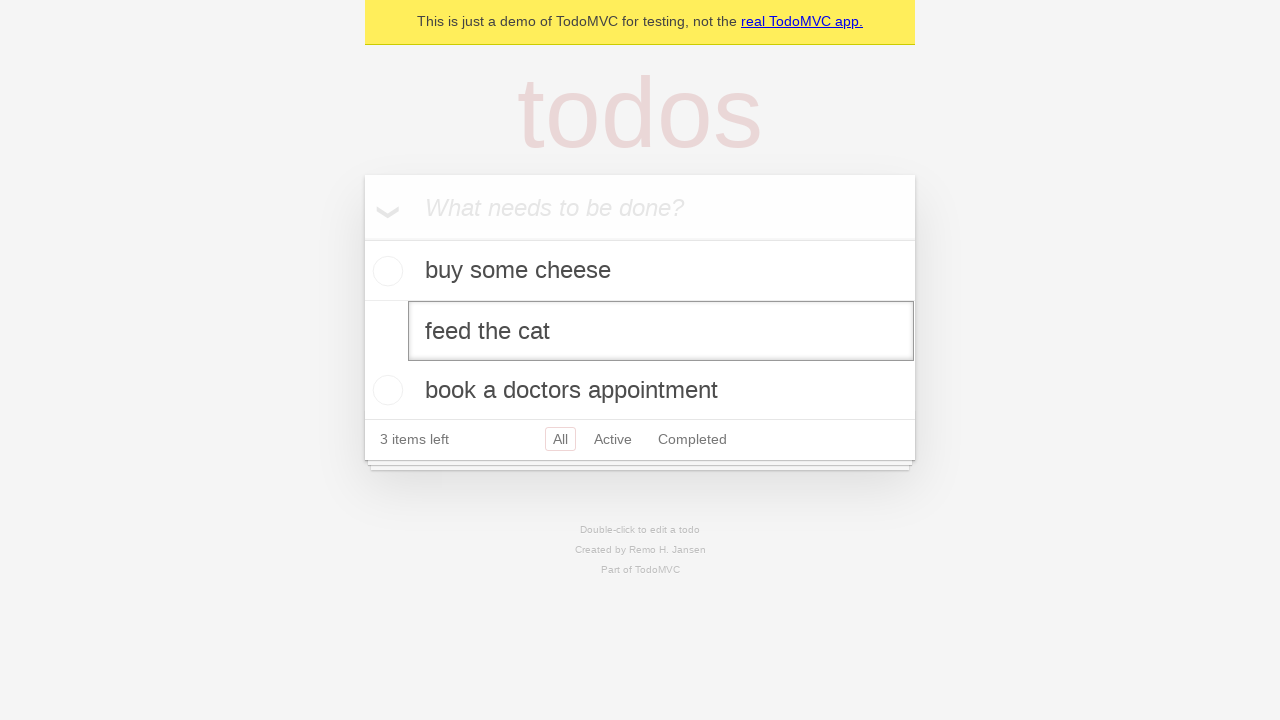

Cleared the text of second todo item by filling with empty string on .todo-list li >> nth=1 >> .edit
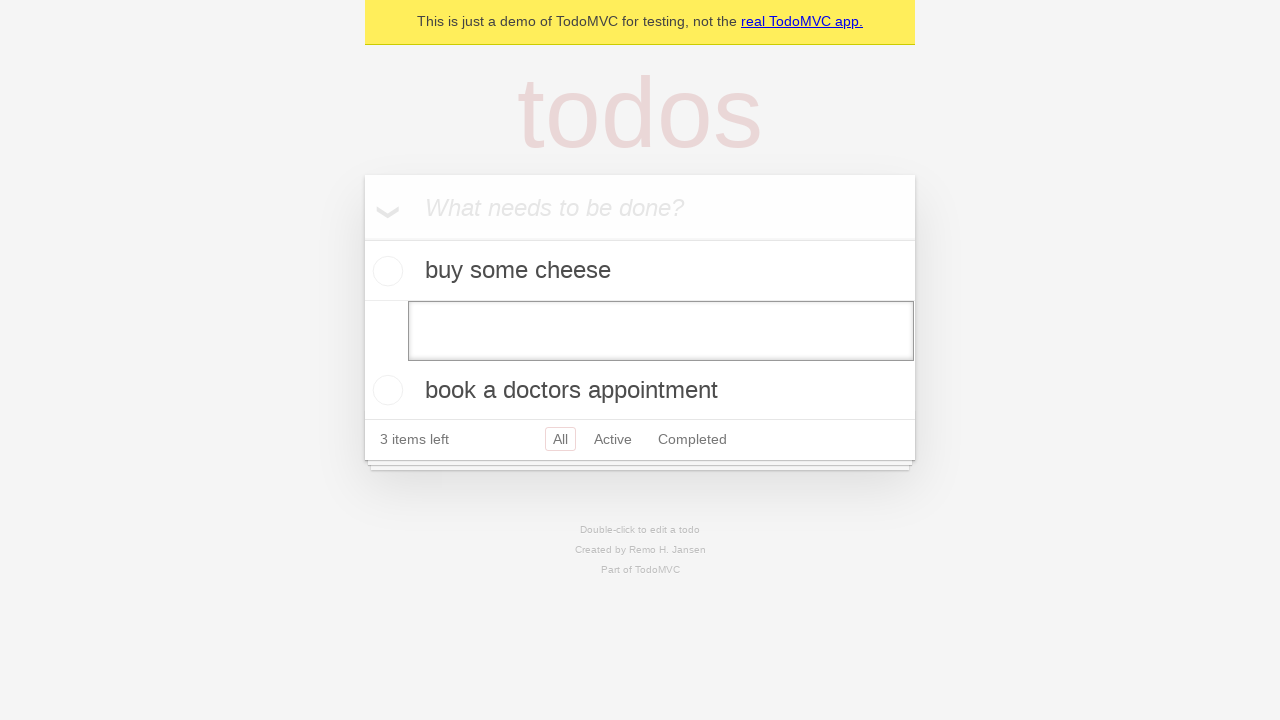

Pressed Enter to confirm removal of second todo item with empty text on .todo-list li >> nth=1 >> .edit
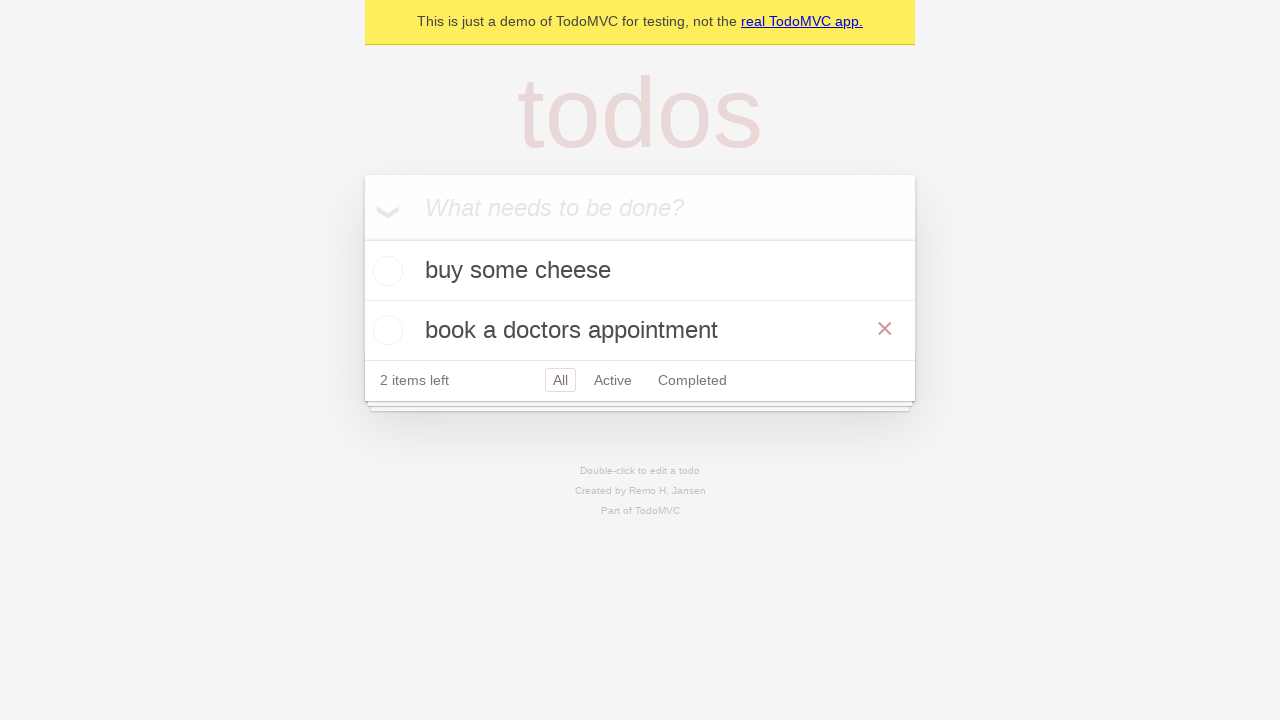

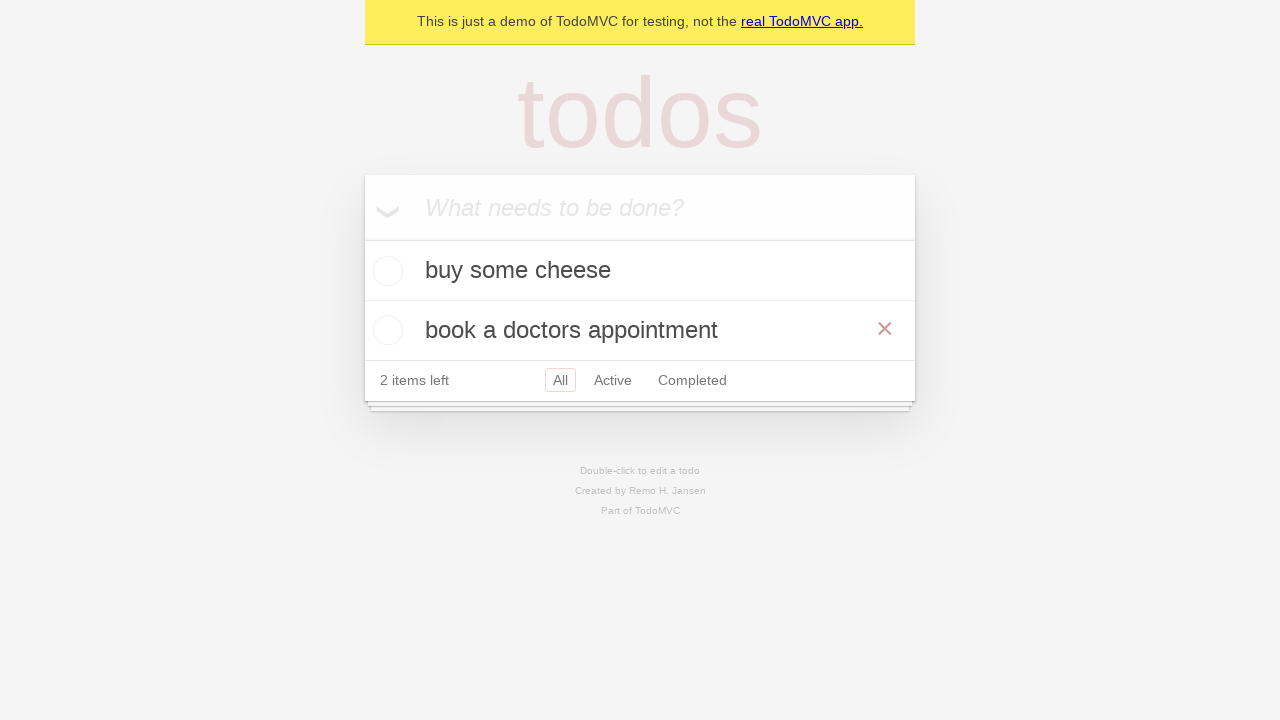